Tests checkbox functionality by selecting both checkboxes if they are not already selected, then verifies that both checkboxes are checked.

Starting URL: https://the-internet.herokuapp.com/checkboxes

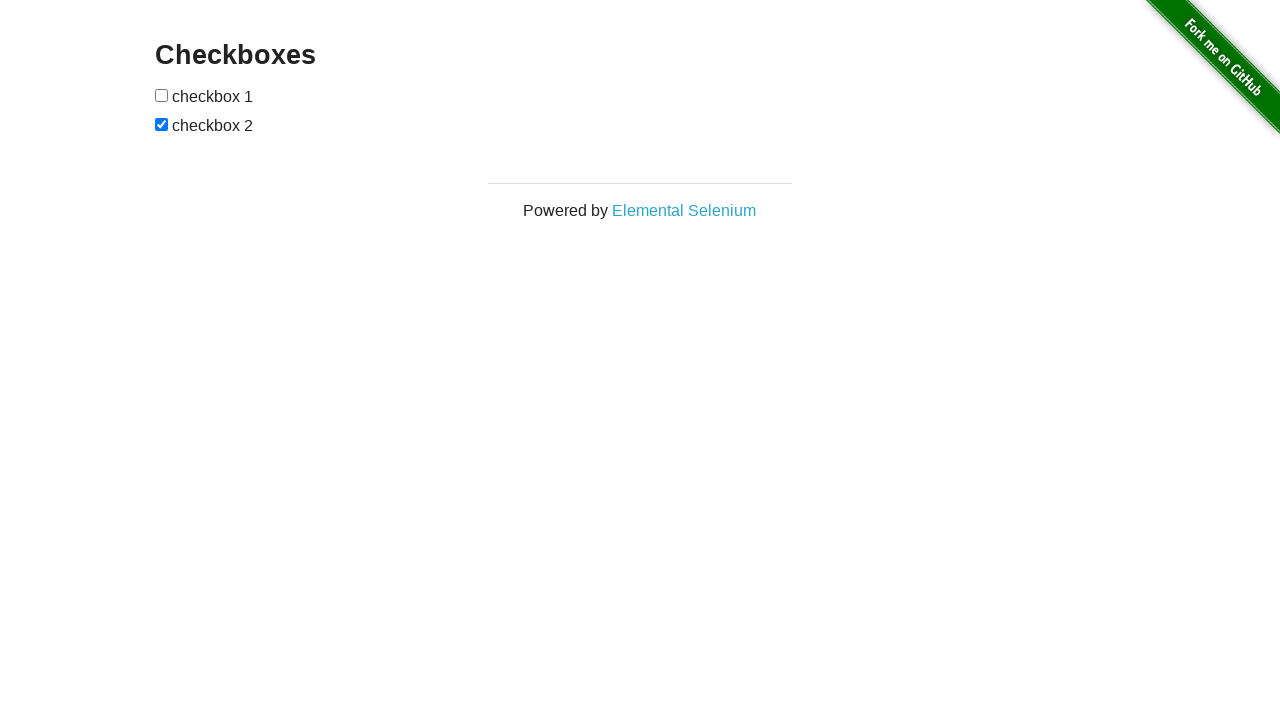

Navigated to checkbox test page
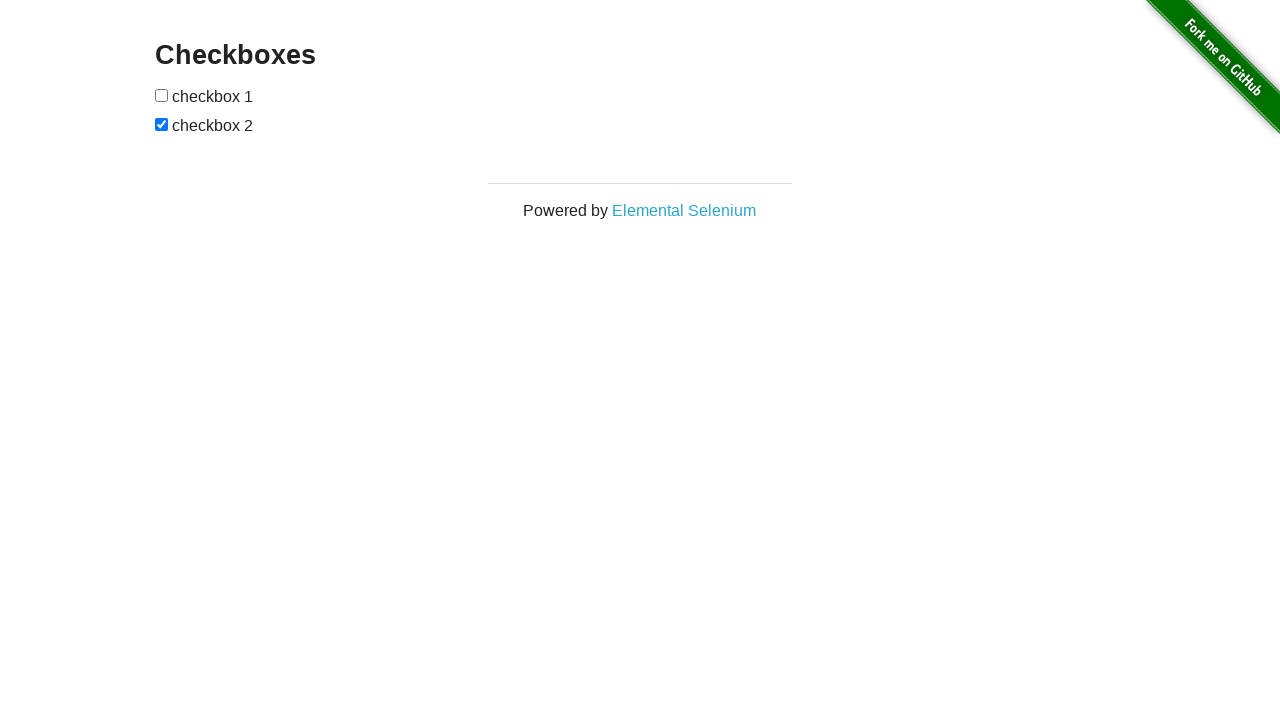

Located first checkbox element
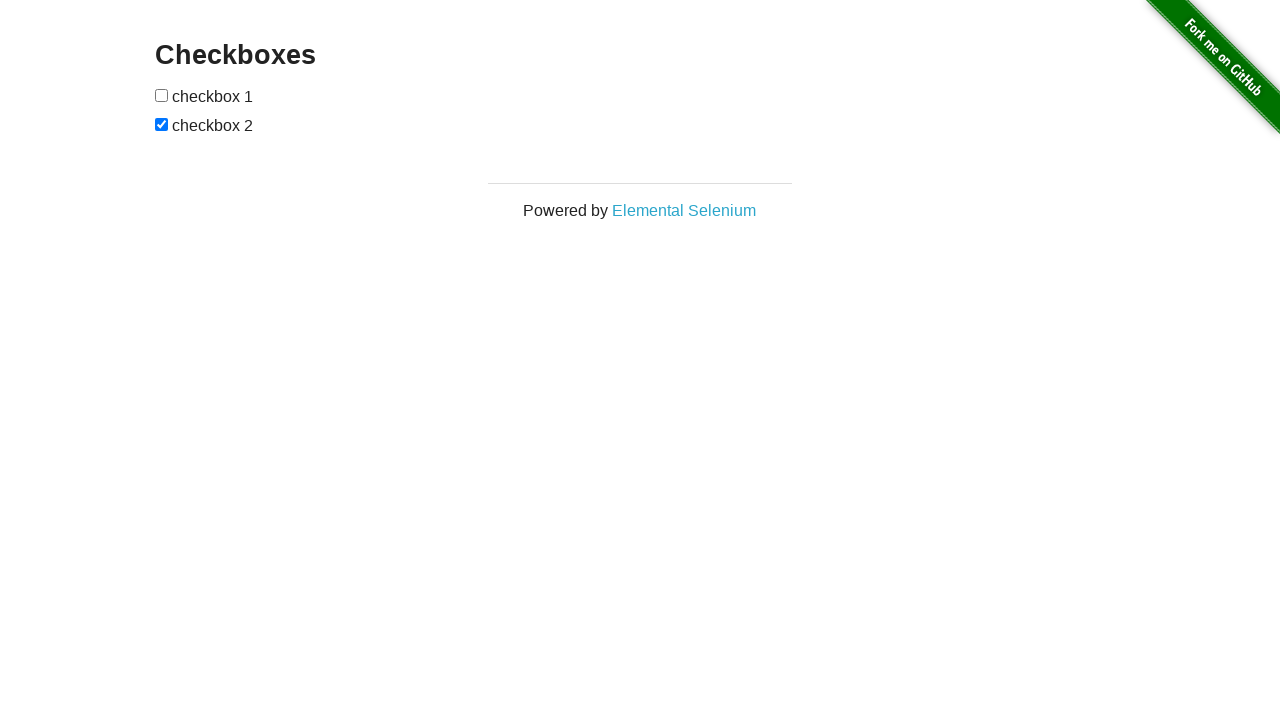

Checked state of first checkbox: not selected
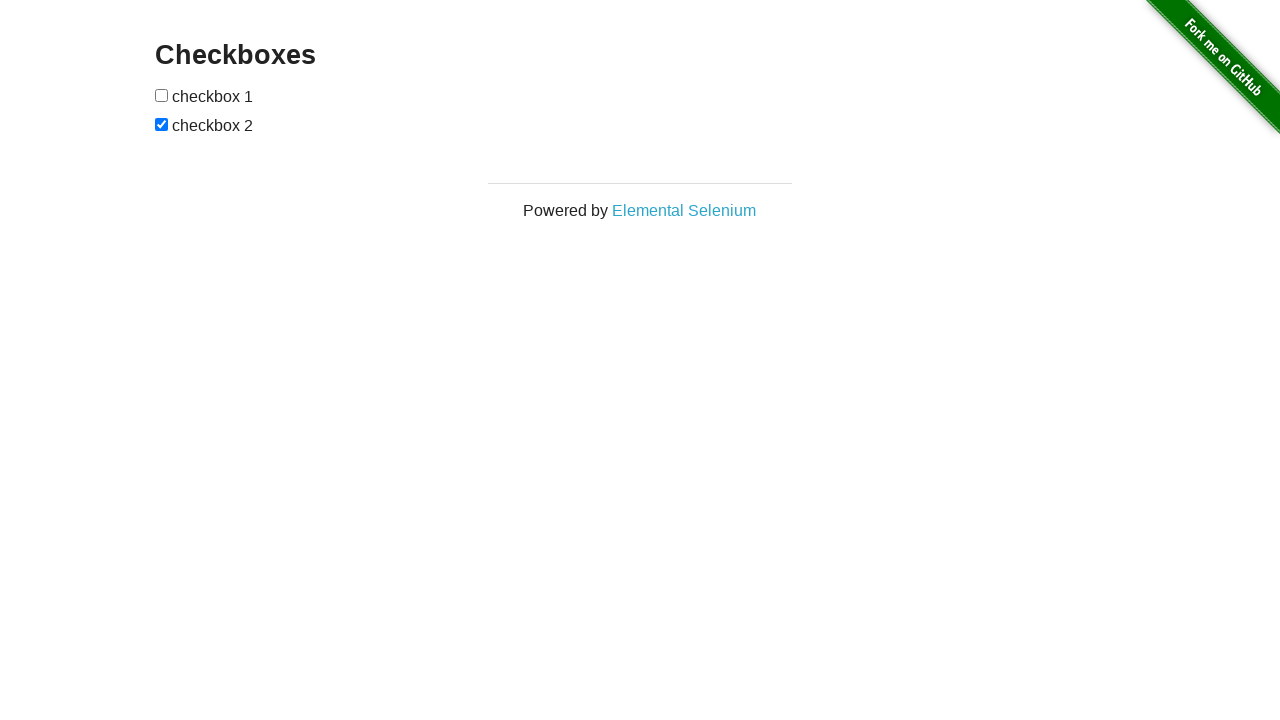

Clicked first checkbox to select it at (162, 95) on xpath=//input[@type='checkbox'][1]
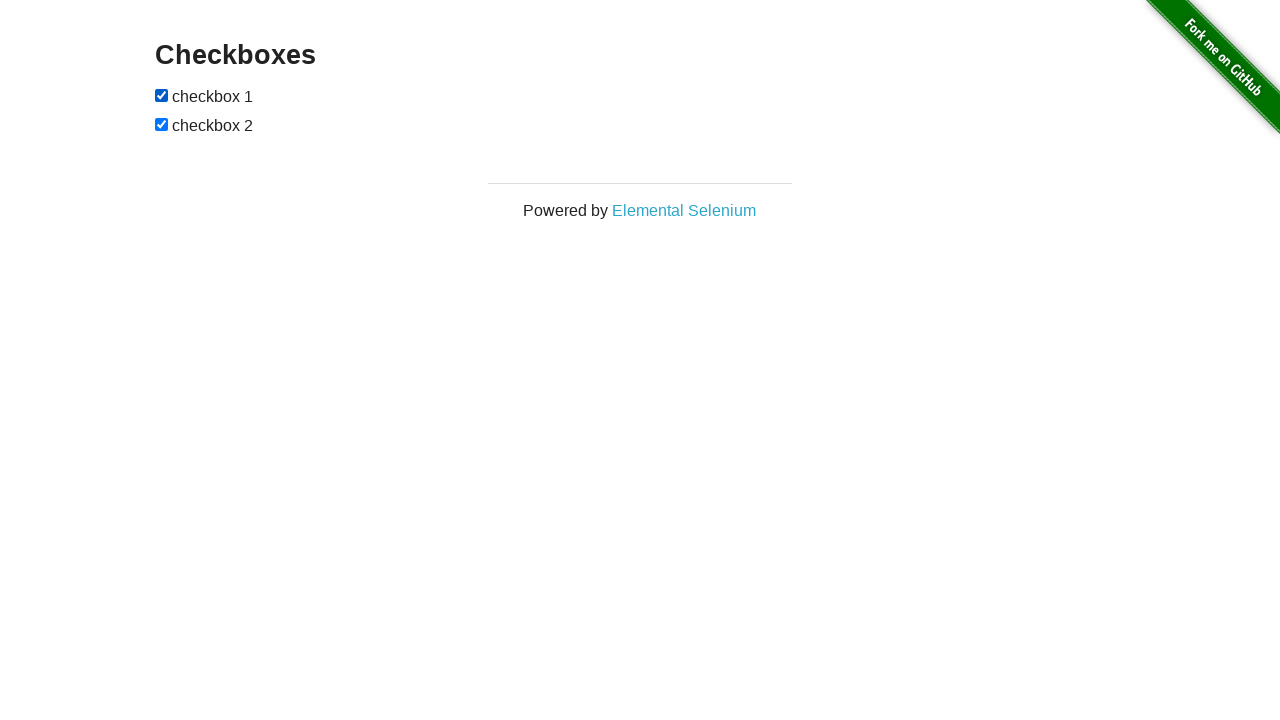

Located second checkbox element
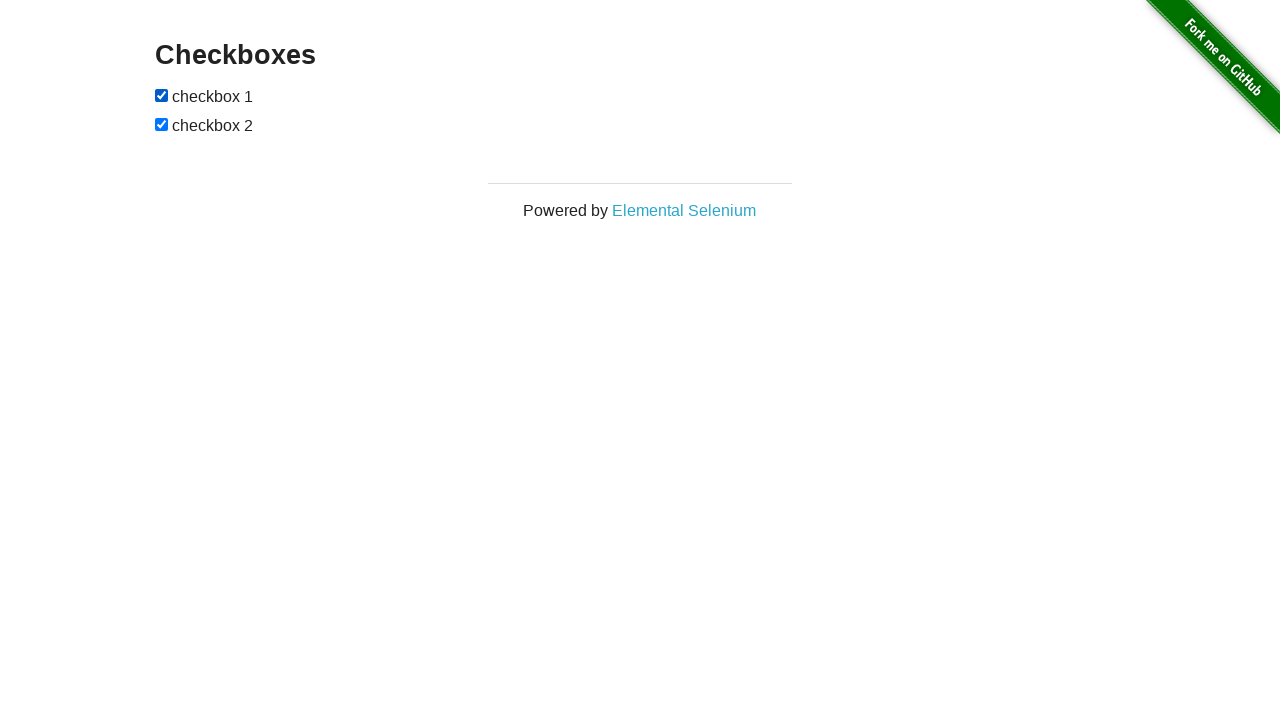

Second checkbox was already selected
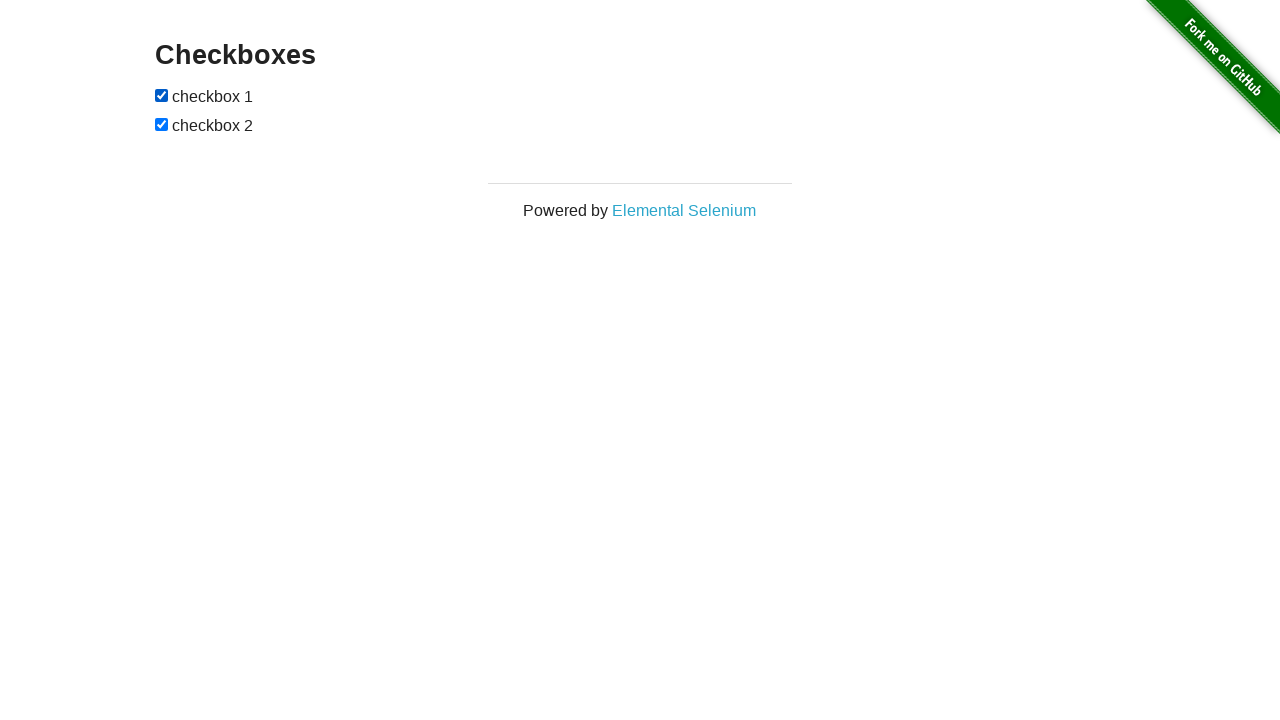

Verified that first checkbox is checked
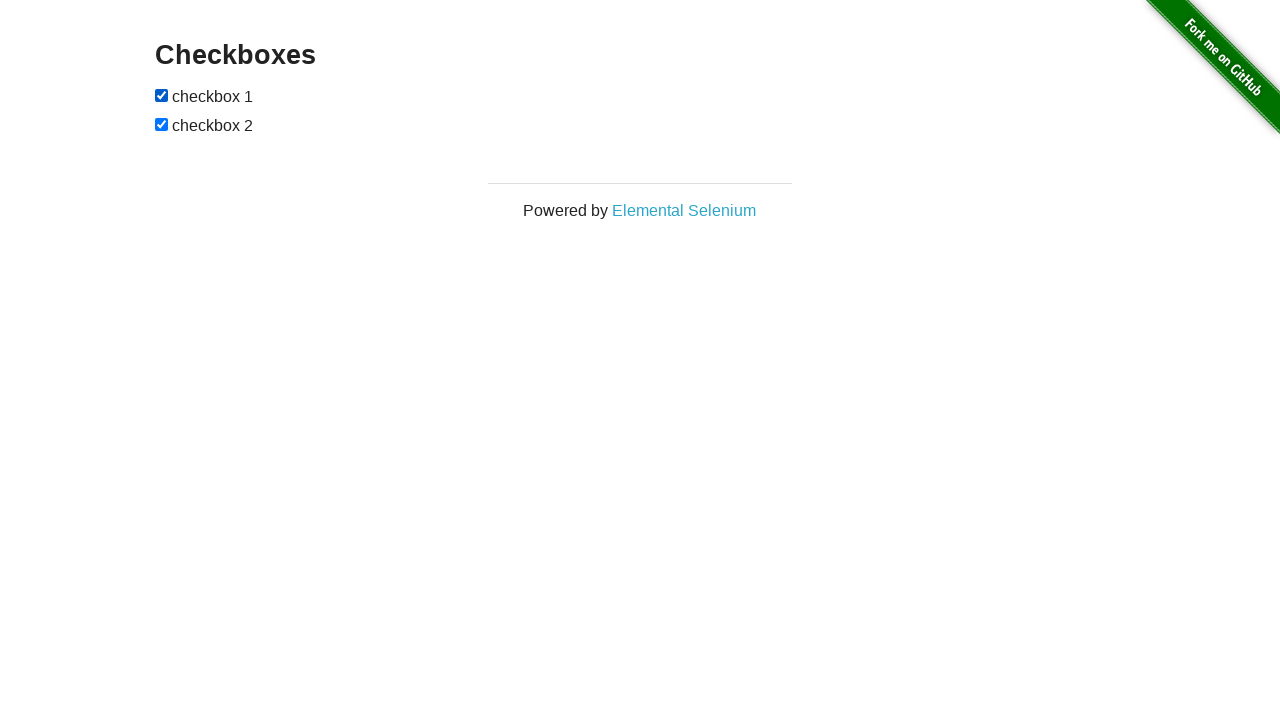

Verified that second checkbox is checked
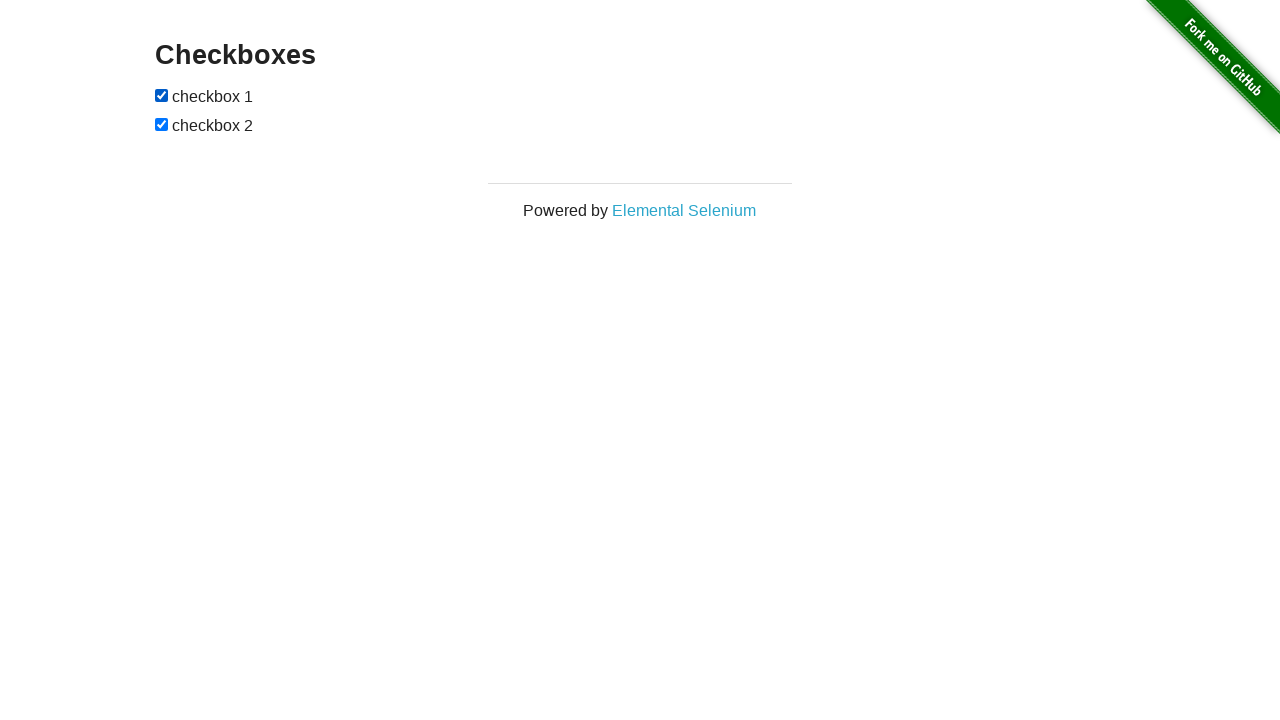

Located all checkbox elements on the page
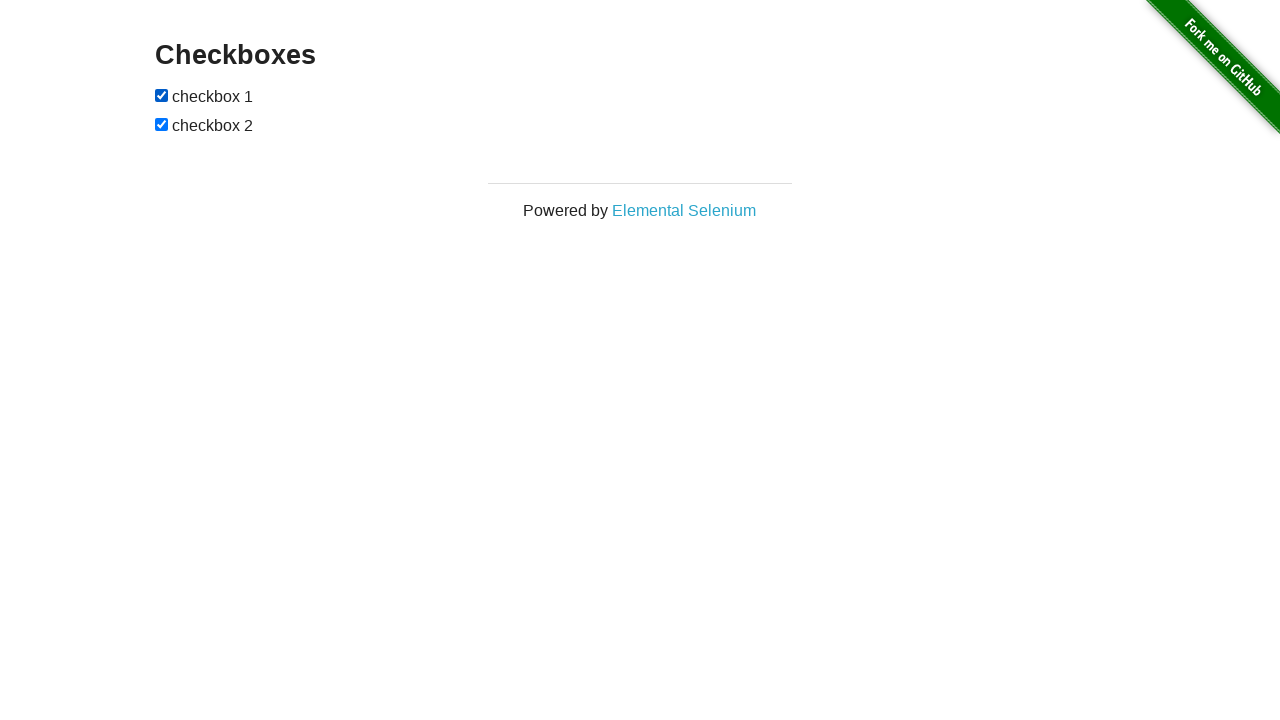

Found 2 checkbox(es) on the page
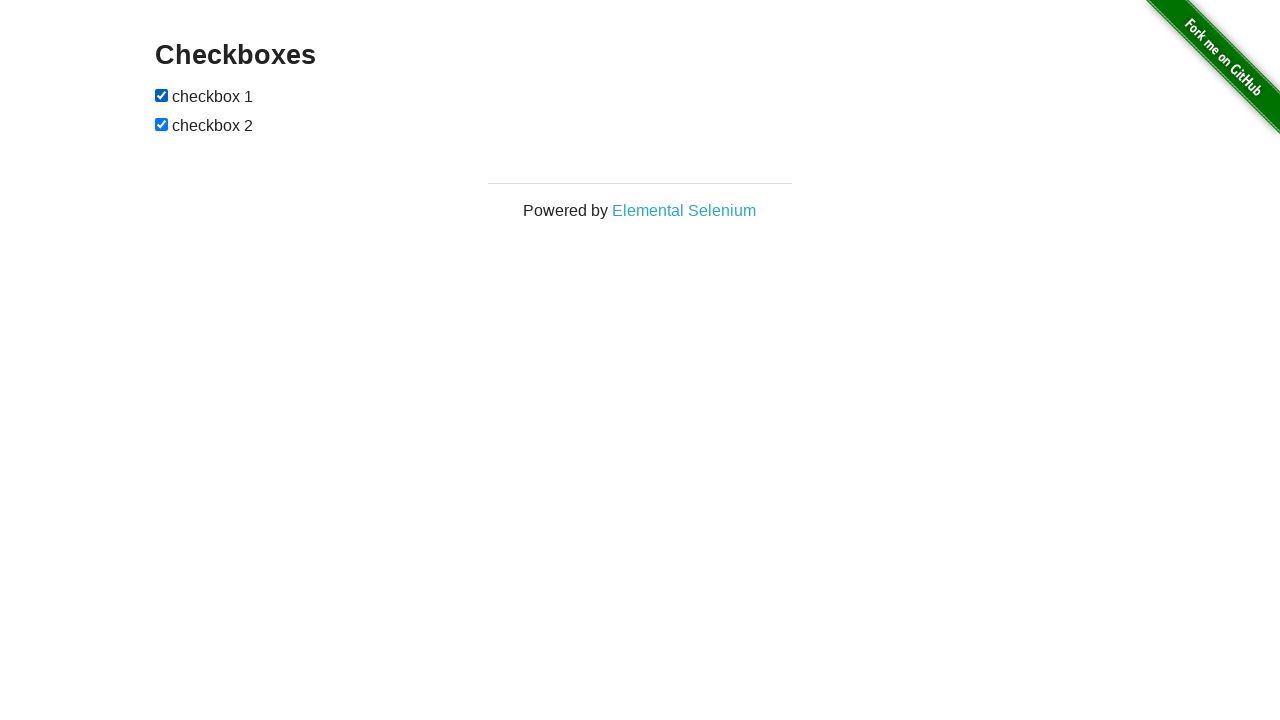

Verified that checkbox 1 is checked
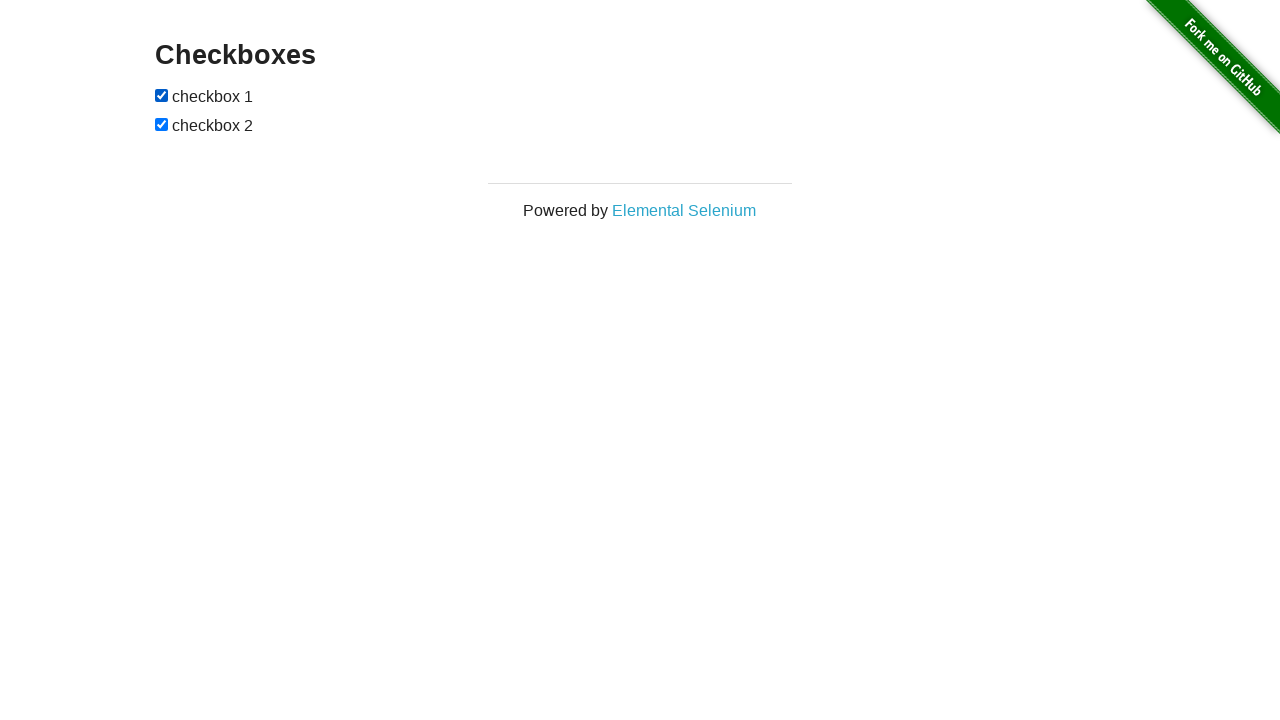

Verified that checkbox 2 is checked
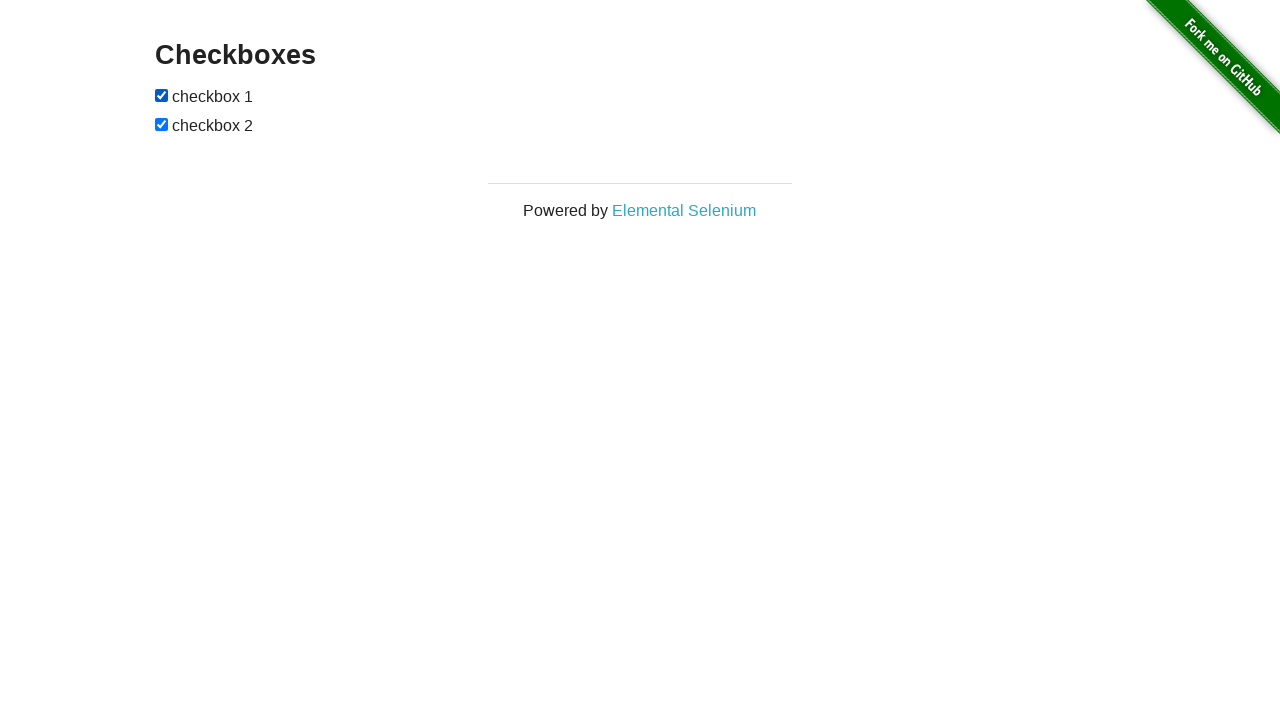

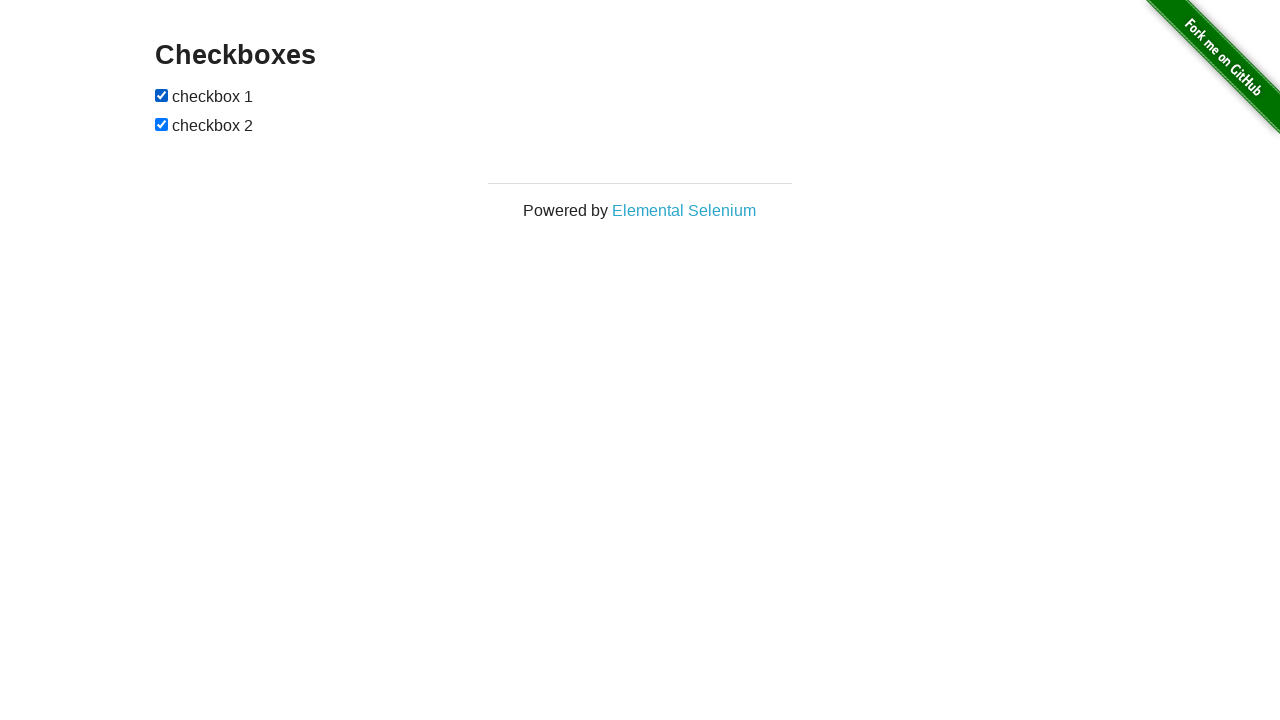